Tests dynamic loading functionality using reusable wait method by clicking Start button and verifying "Hello World!" text appears

Starting URL: https://the-internet.herokuapp.com/dynamic_loading/1

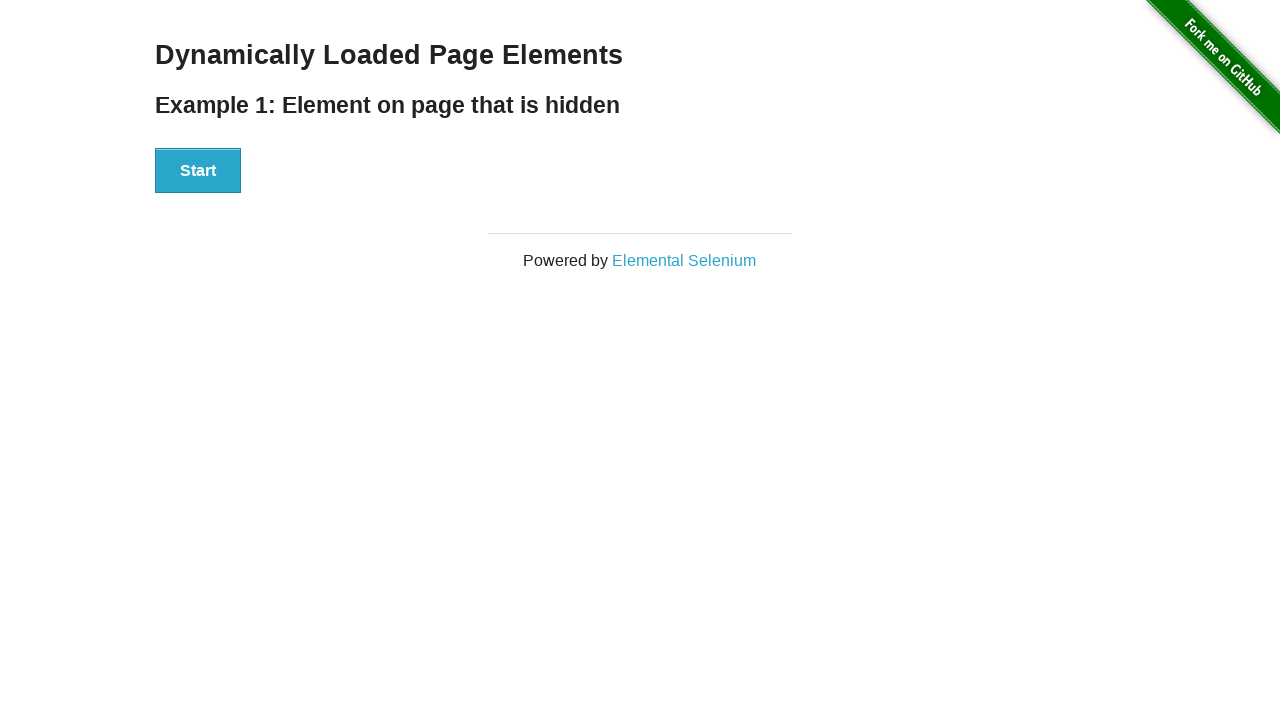

Clicked Start button to trigger dynamic loading at (198, 171) on xpath=//div[@id='start']//button
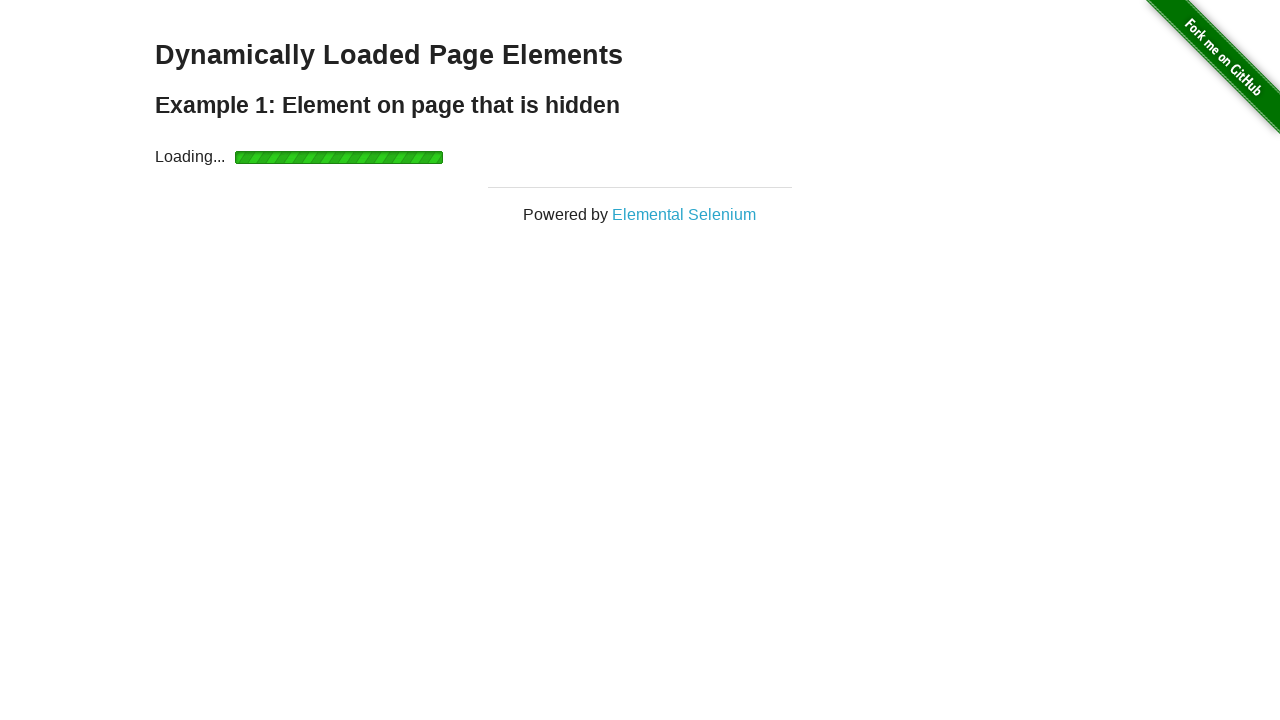

Waited for 'Hello World!' text to become visible
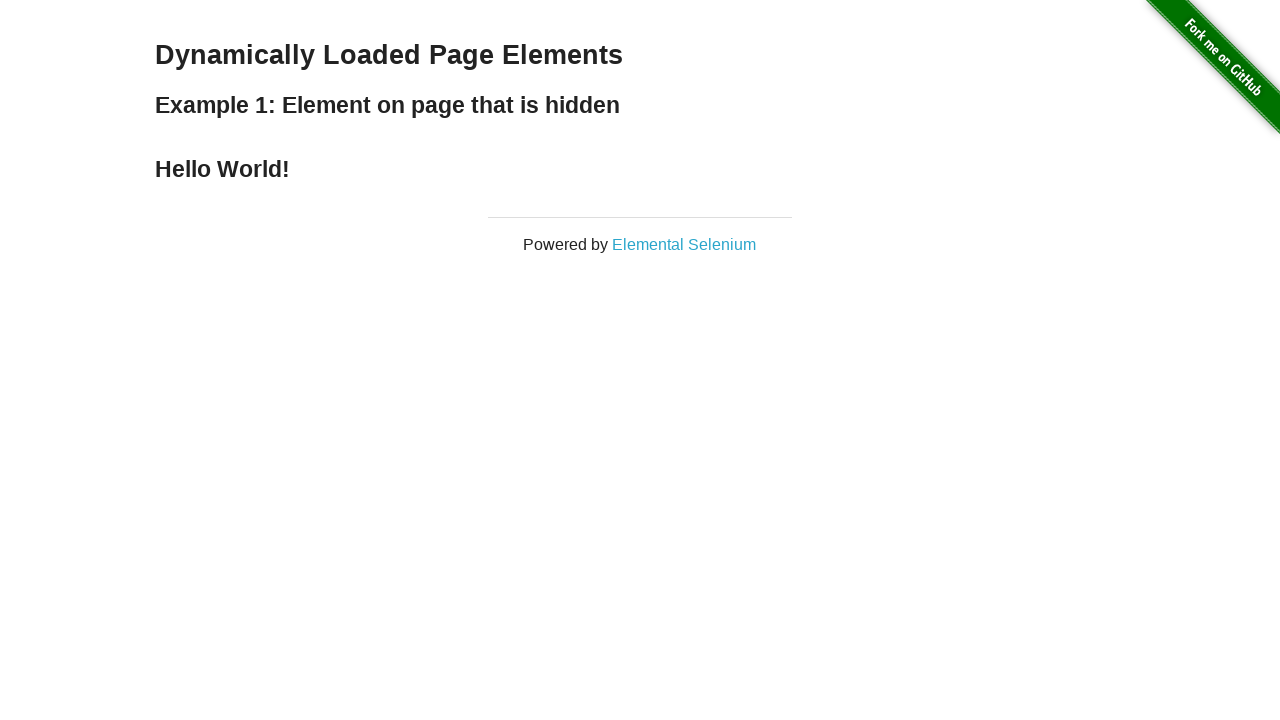

Verified 'Hello World!' text content assertion passed
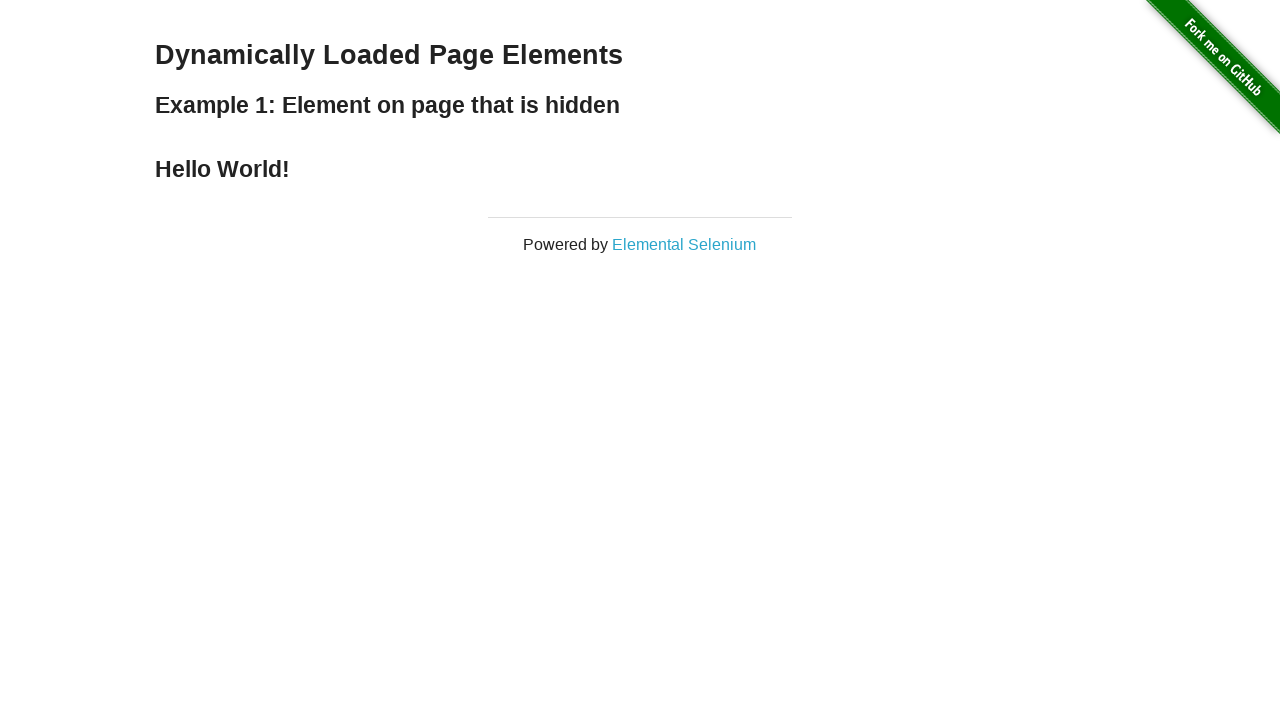

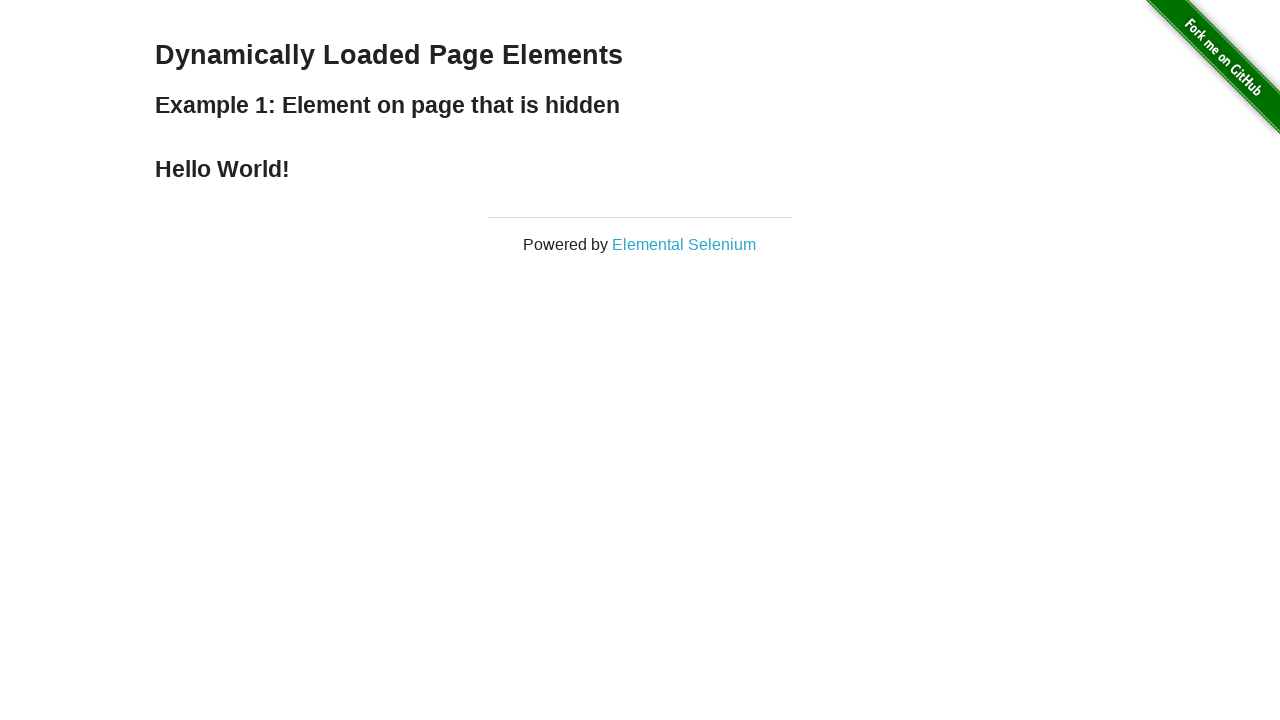